Tests filtering todos by all, active, and completed states

Starting URL: https://todomvc.com/examples/react/dist/

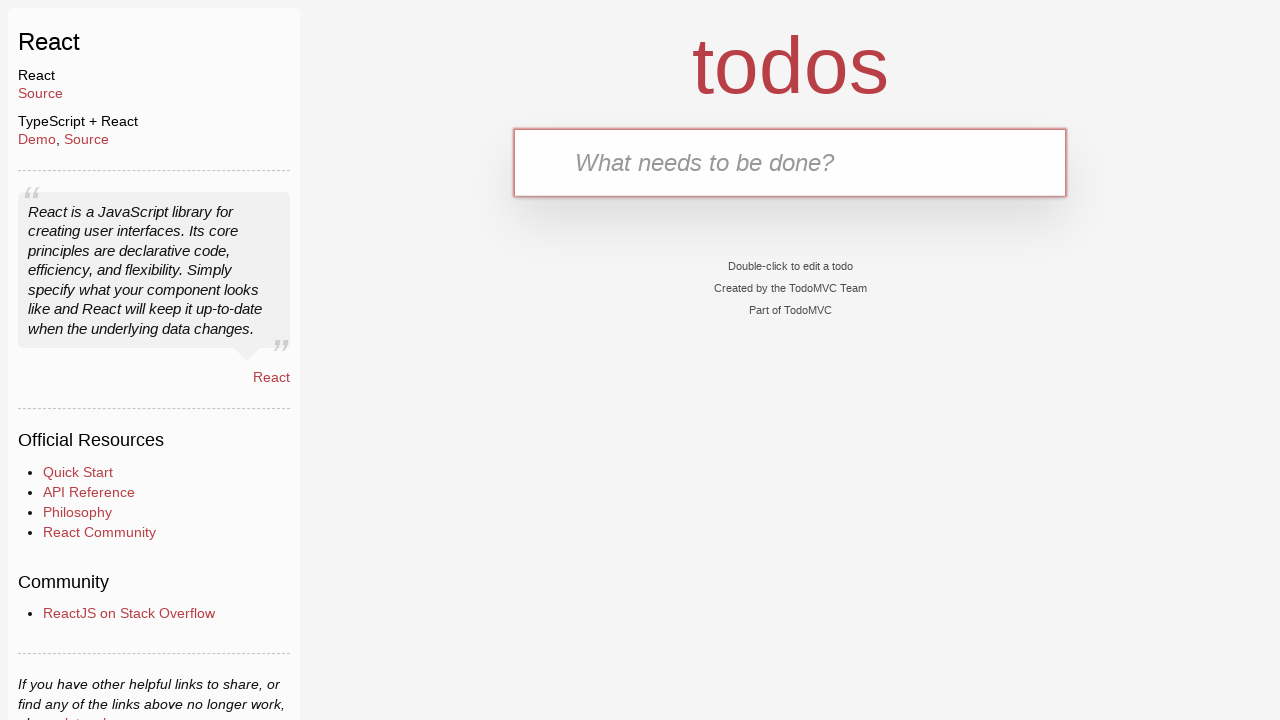

Filled new todo input with 'AC6_Tech Challenge Task 5' on .new-todo
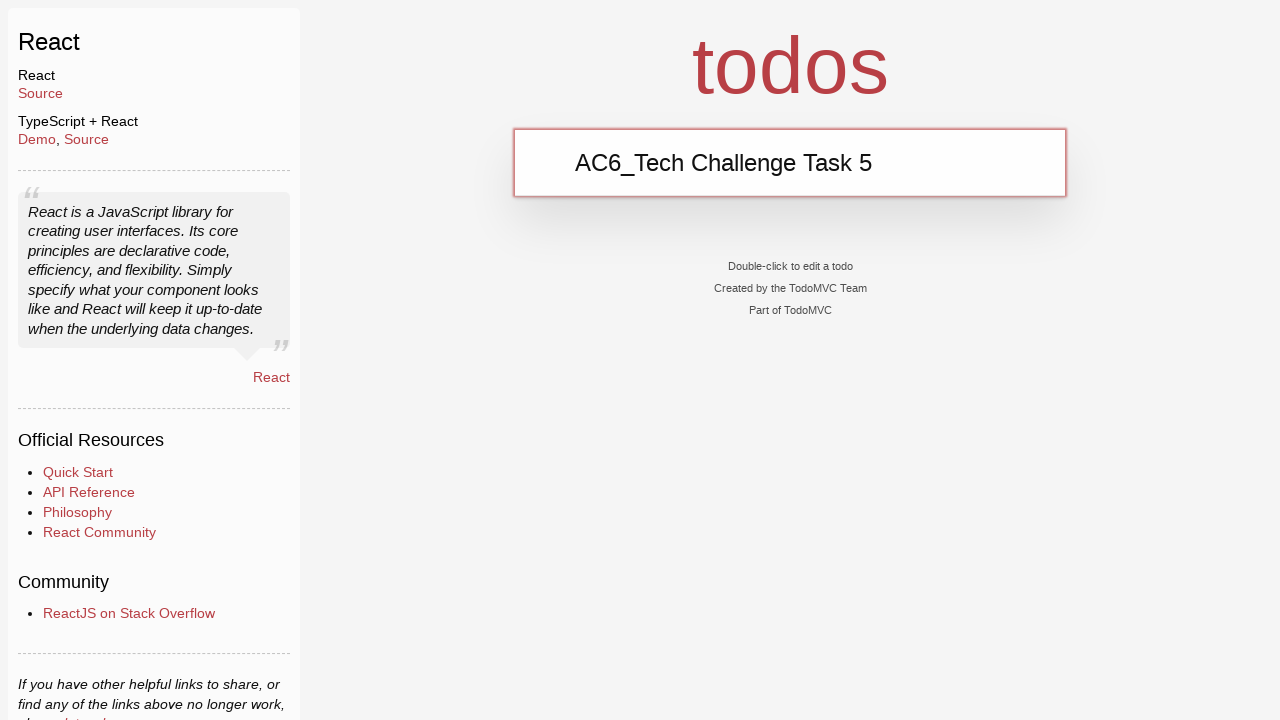

Pressed Enter to add first todo item on .new-todo
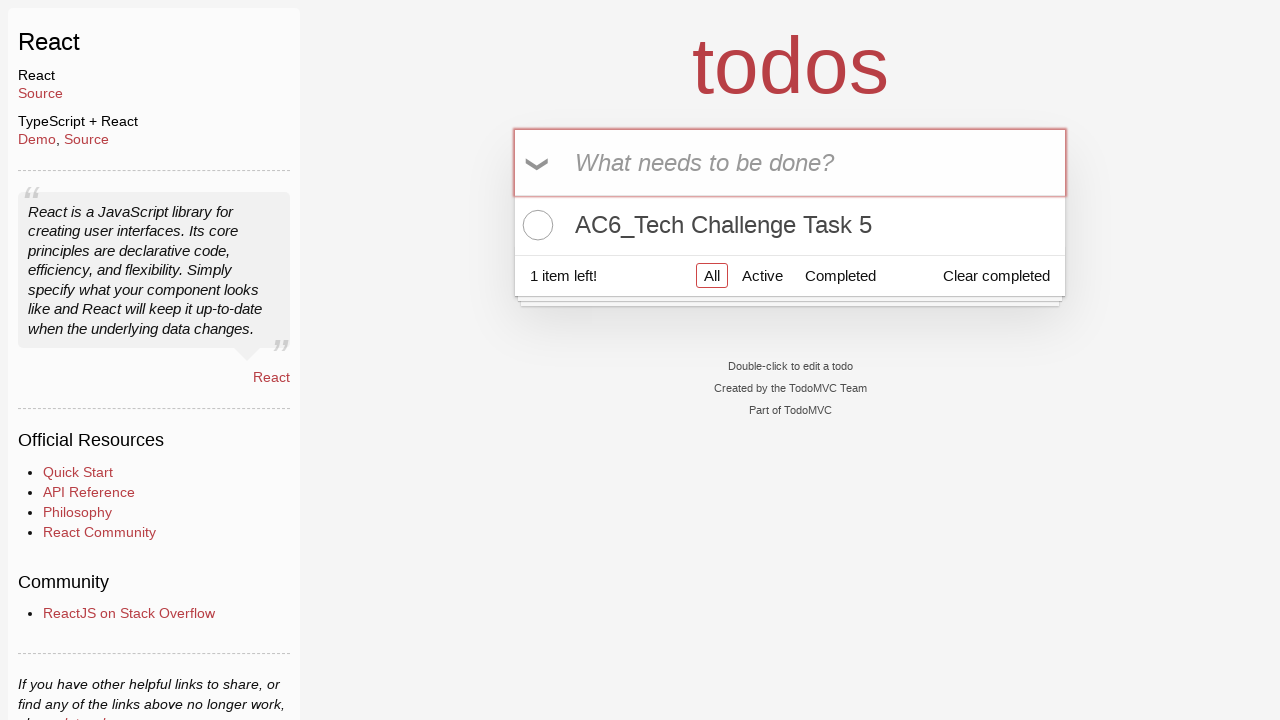

Filled new todo input with 'AC6_Tech Challenge Task 6' on .new-todo
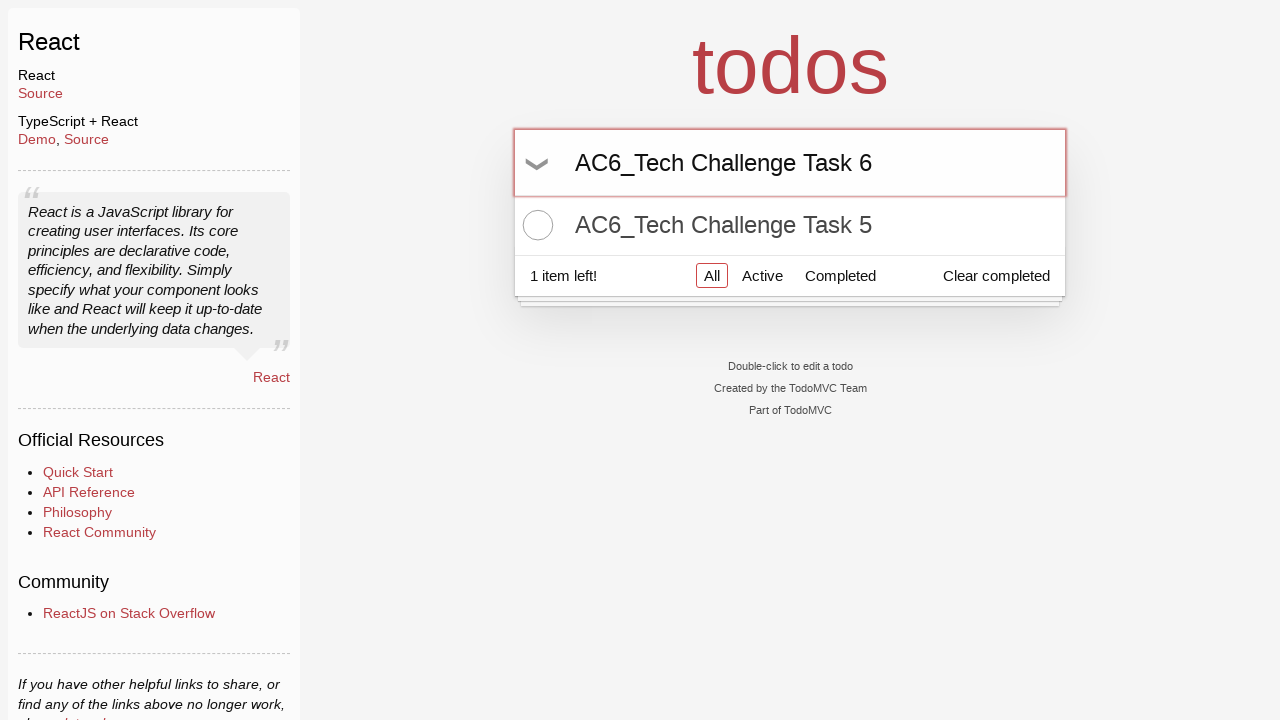

Pressed Enter to add second todo item on .new-todo
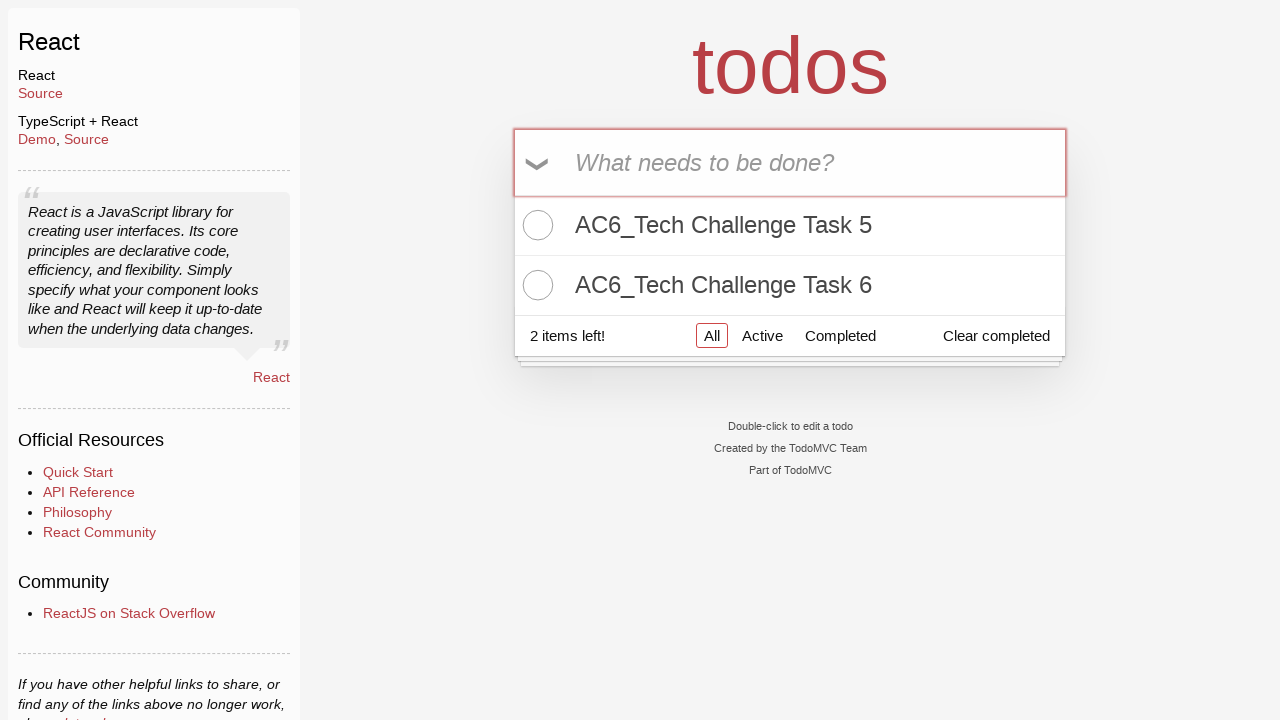

Filled new todo input with 'AC6_Tech Challenge Task 7' on .new-todo
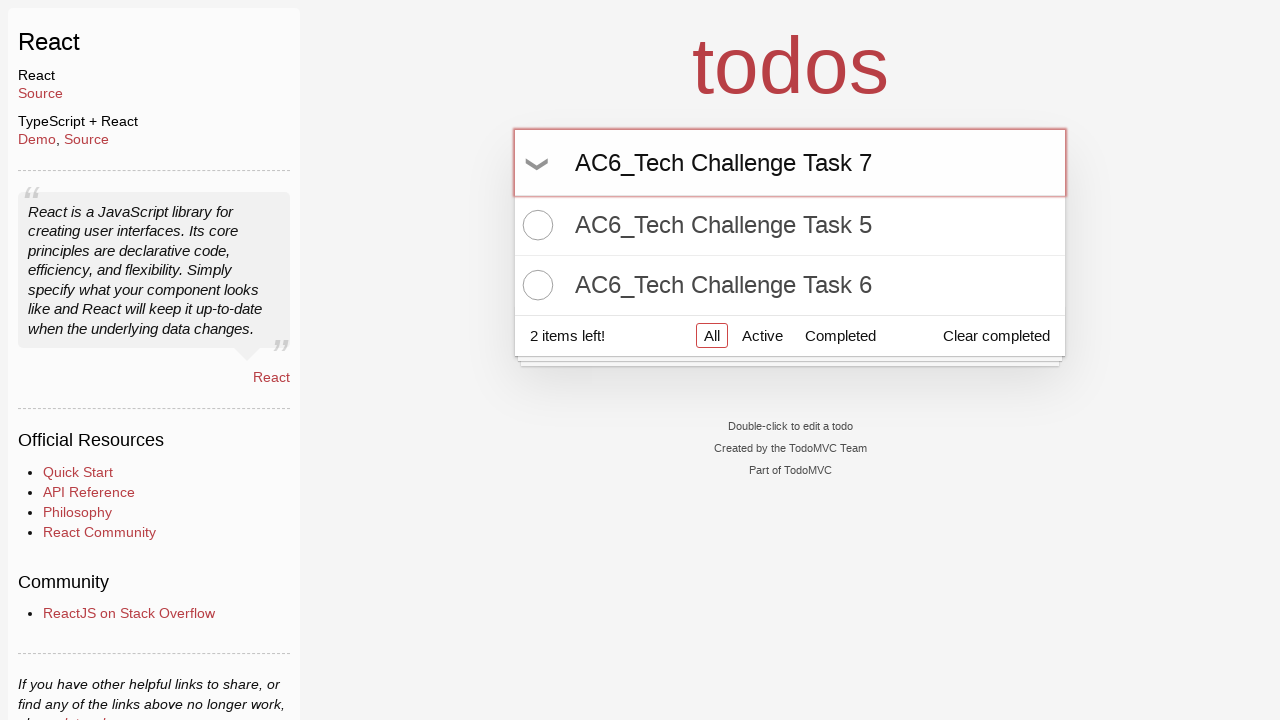

Pressed Enter to add third todo item on .new-todo
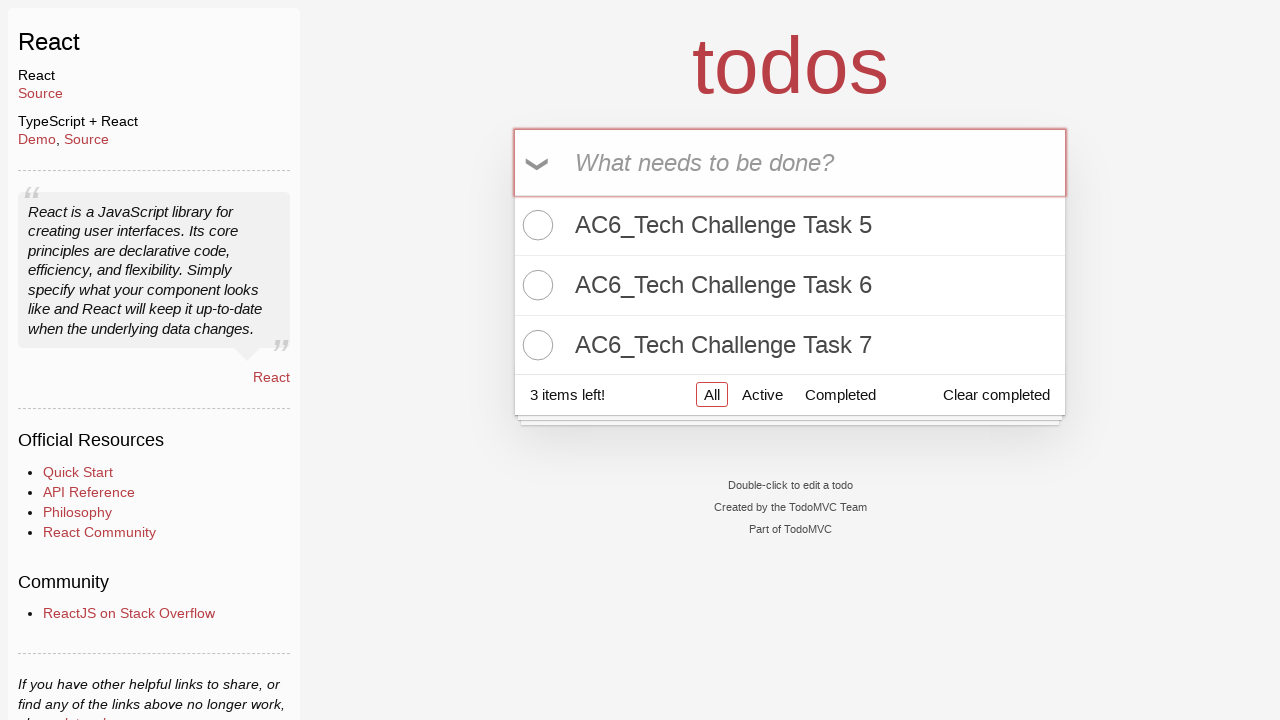

Clicked toggle checkbox for first todo item to mark as completed at (535, 225) on .todo-list li:nth-child(1) .toggle
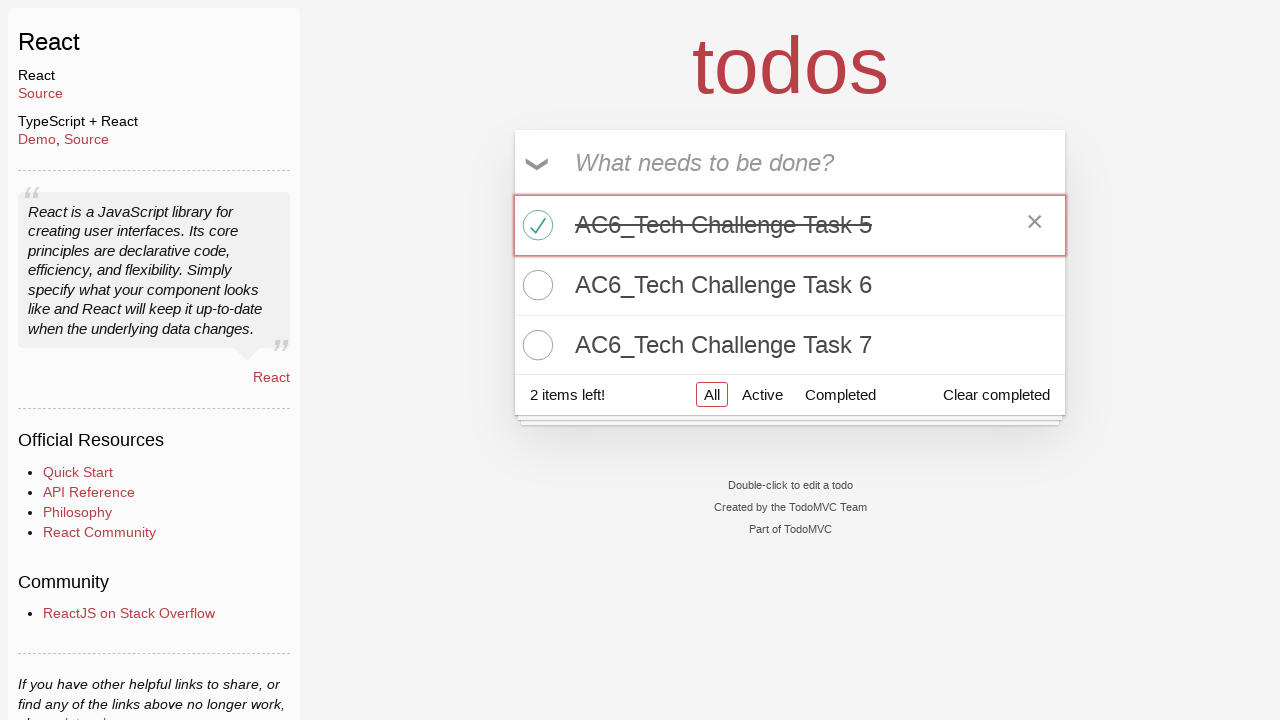

Clicked toggle checkbox for second todo item to mark as completed at (535, 285) on .todo-list li:nth-child(2) .toggle
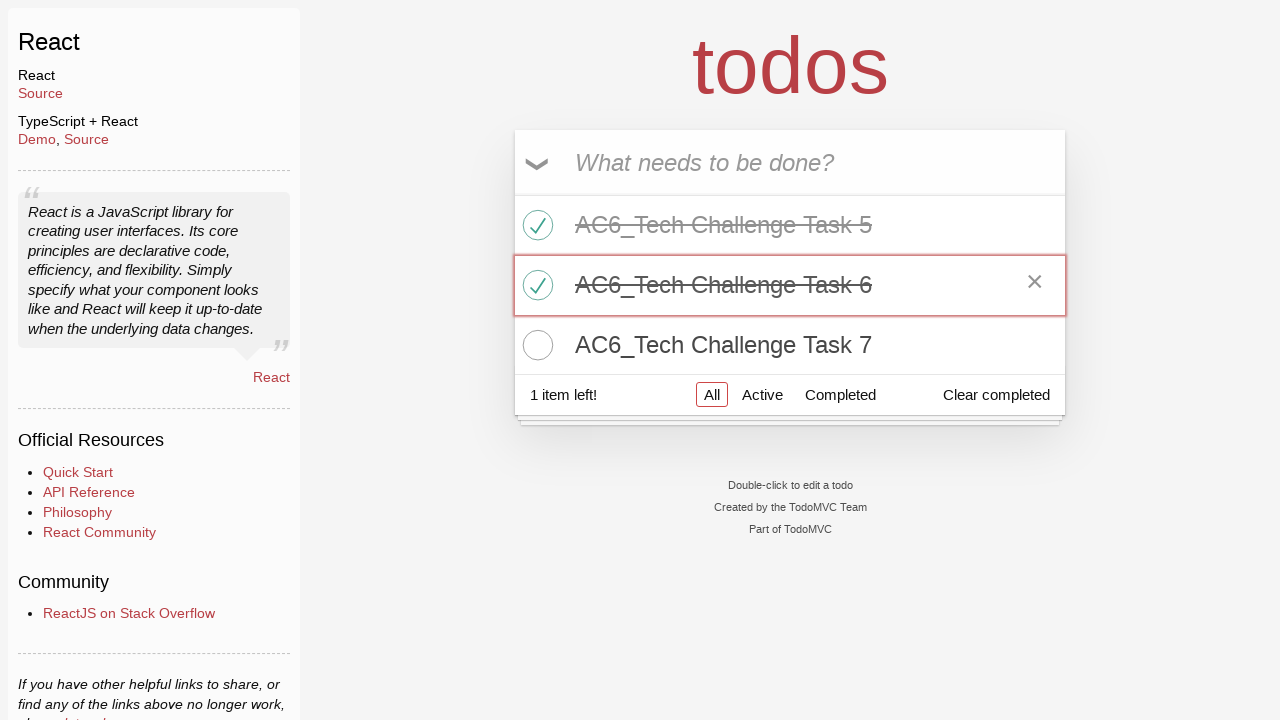

Clicked 'All' filter to display all todos at (712, 395) on a[href='#/']
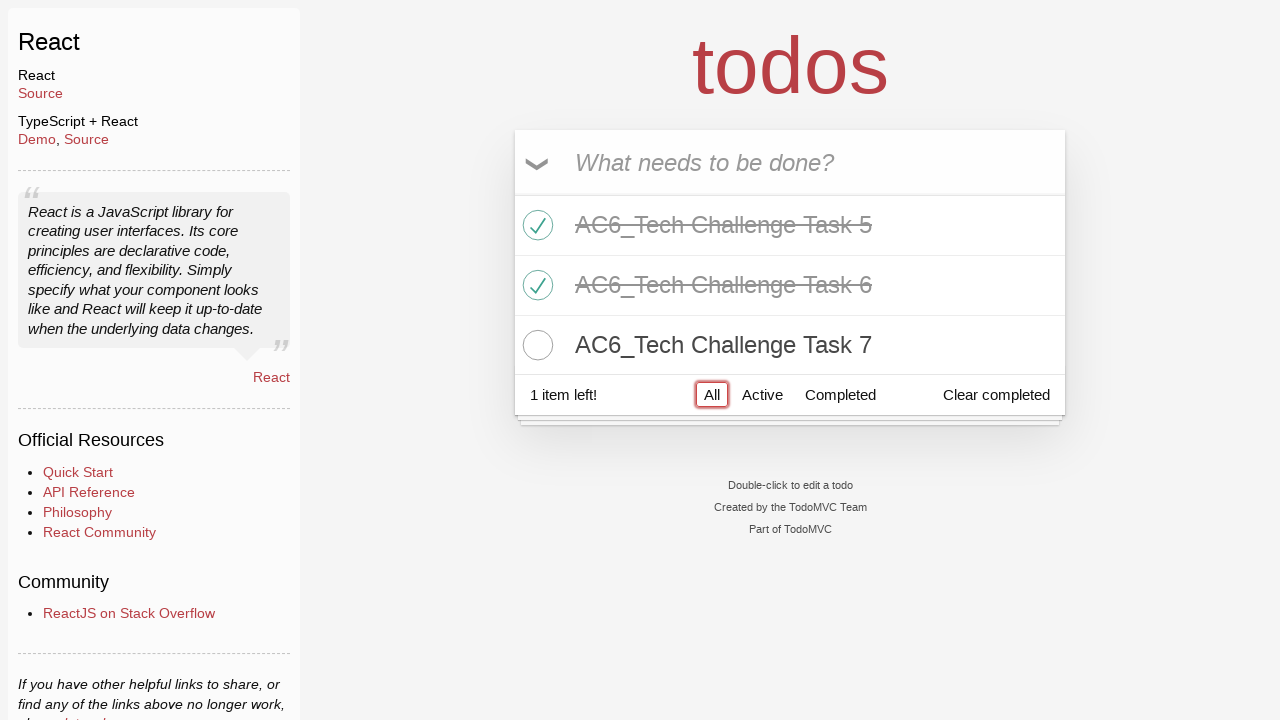

All todos filter loaded and AC6_Tech Challenge Task 5 is visible
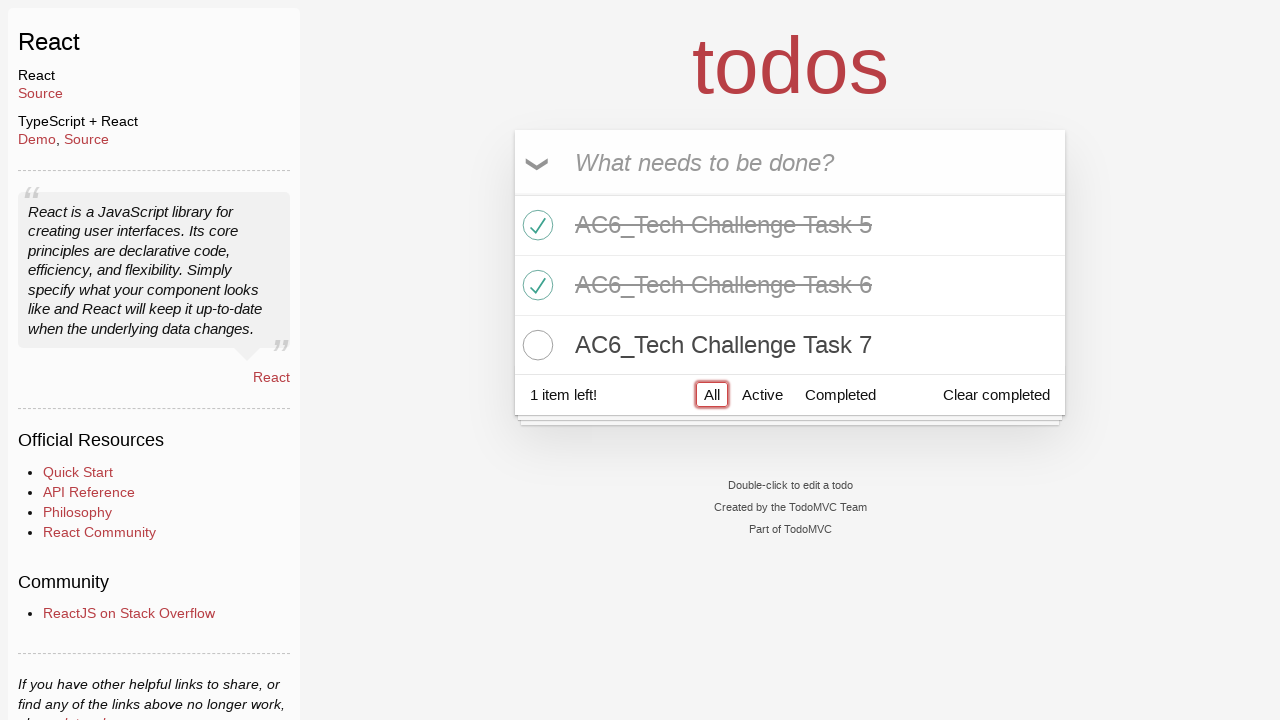

Clicked 'Active' filter to display only active todos at (762, 395) on a[href='#/active']
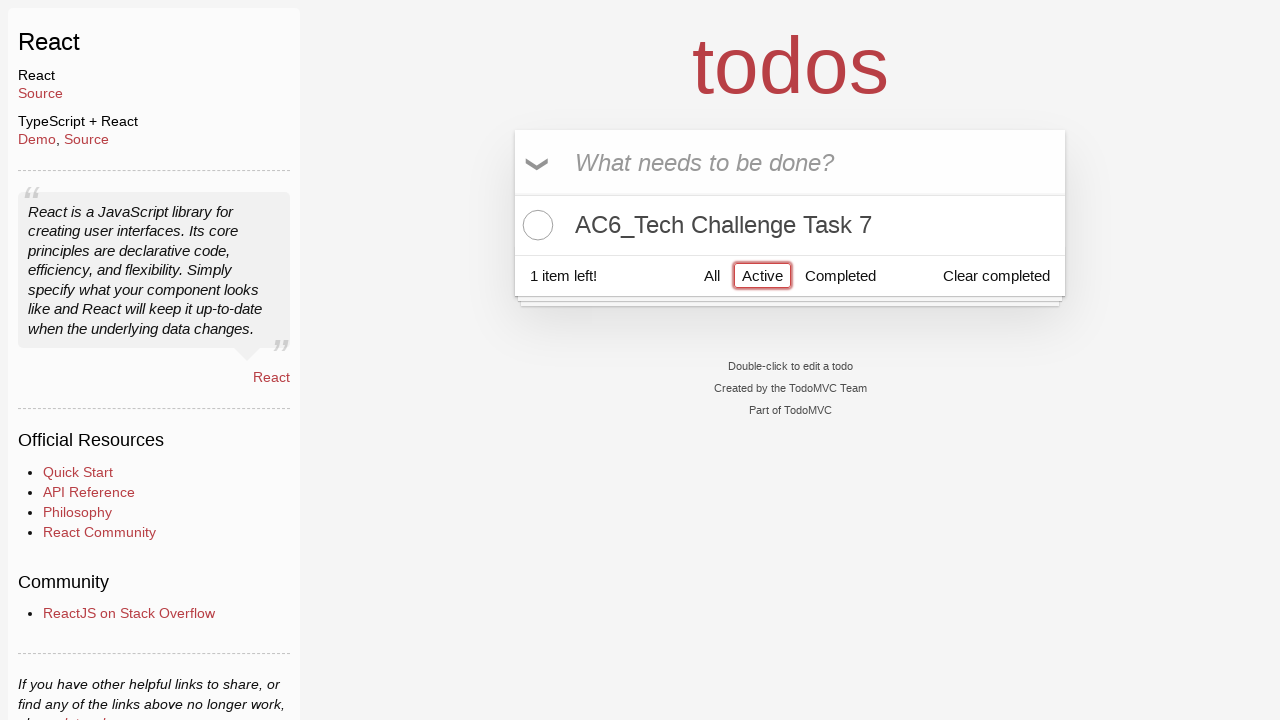

Active todos filter loaded and AC6_Tech Challenge Task 7 is visible
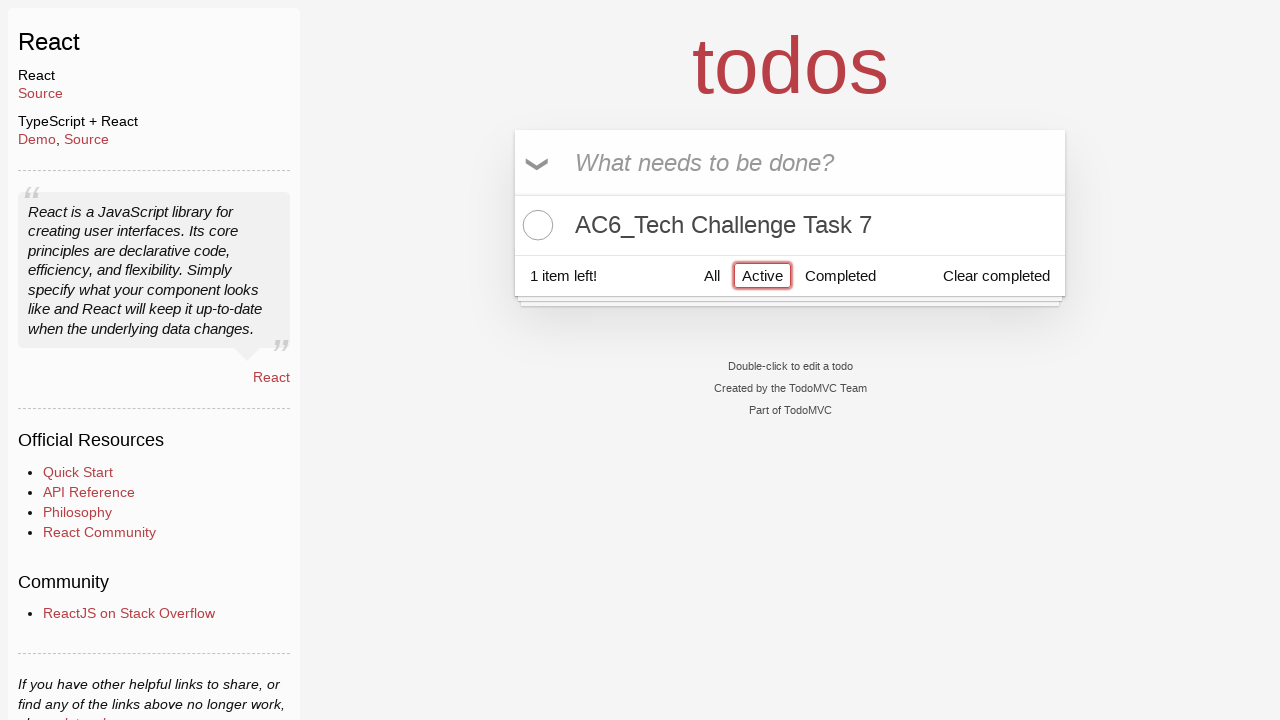

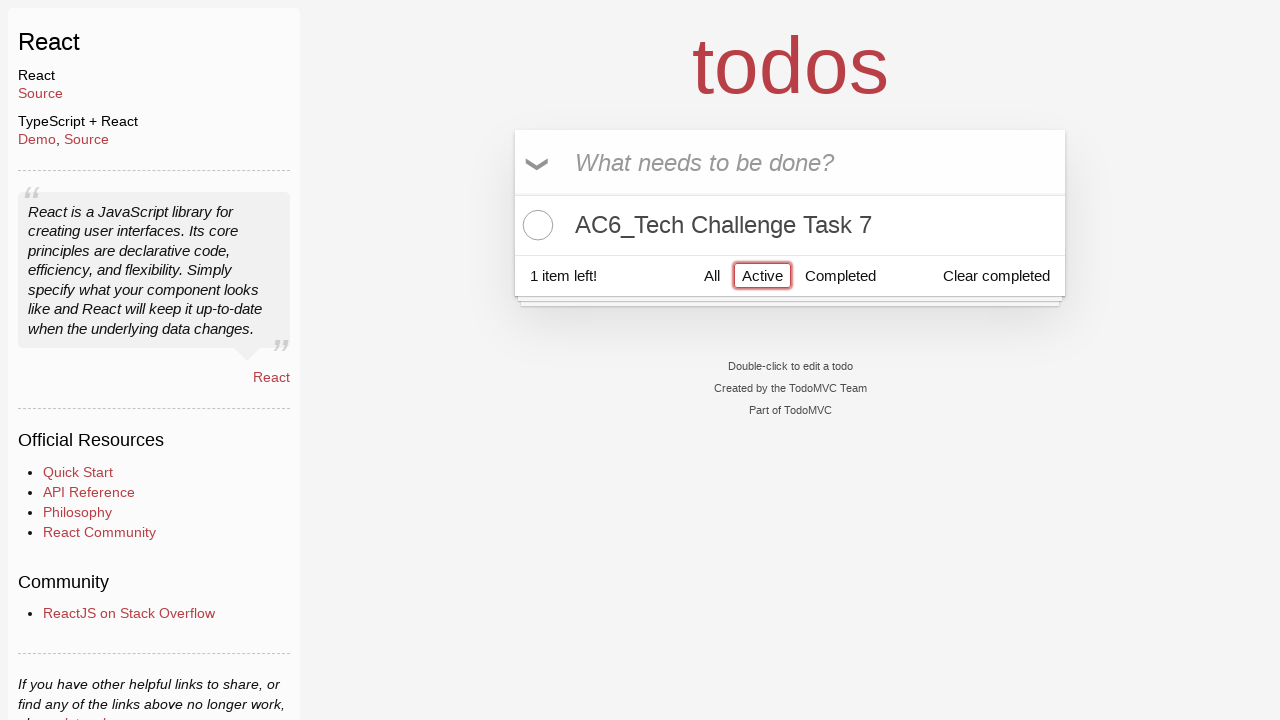